Verifies that the page title contains the expected text "Automation Practice - Ultimate QA"

Starting URL: https://www.ultimateqa.com/automation/

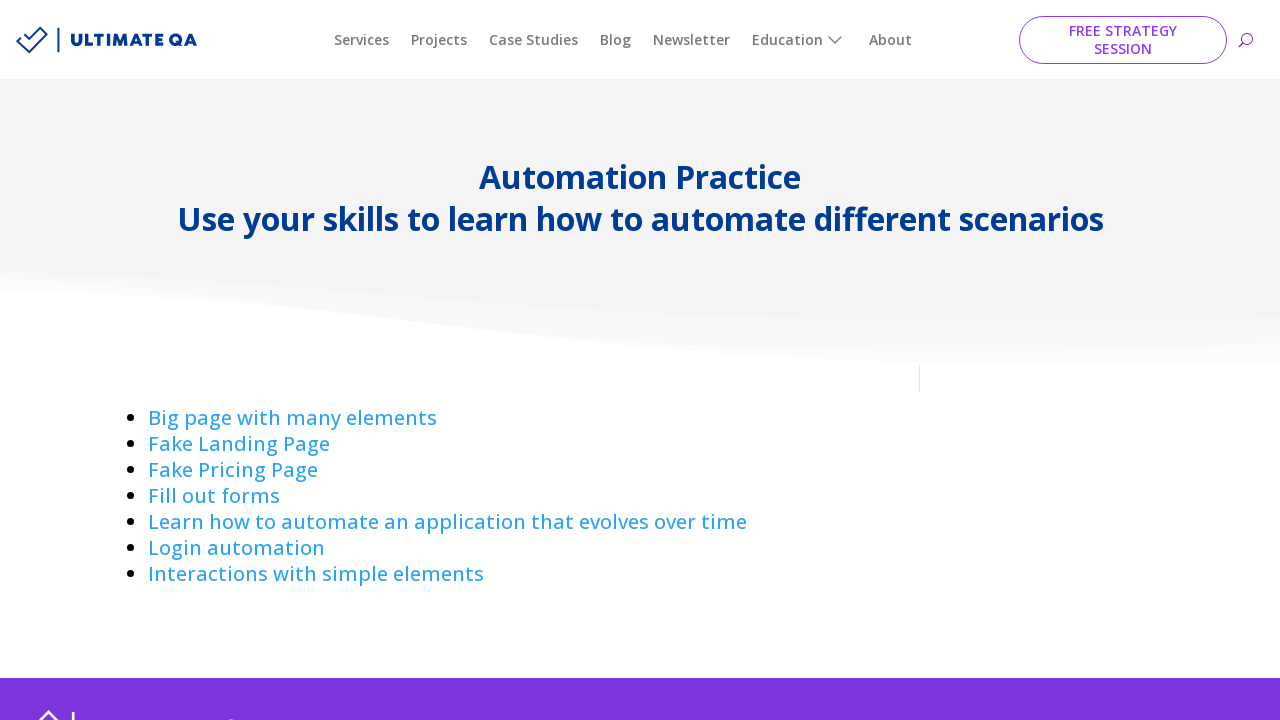

Navigated to https://www.ultimateqa.com/automation/
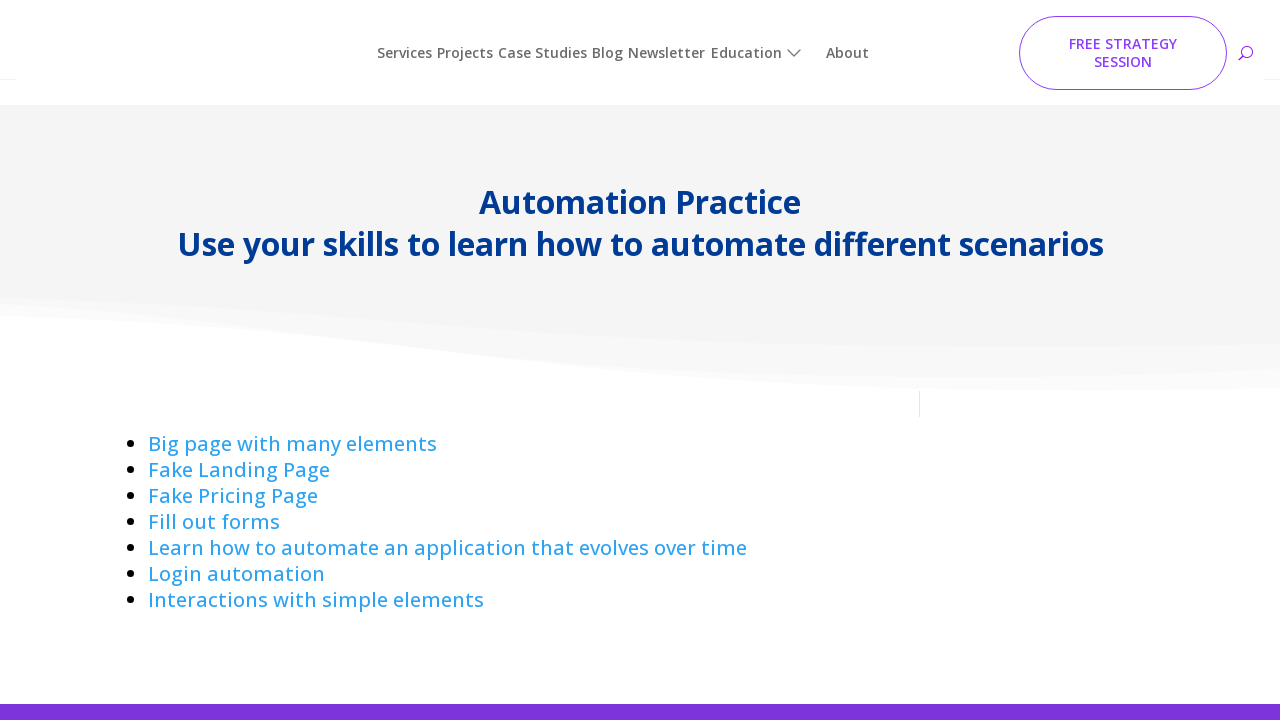

Verified page title contains 'Automation Practice - Ultimate QA'
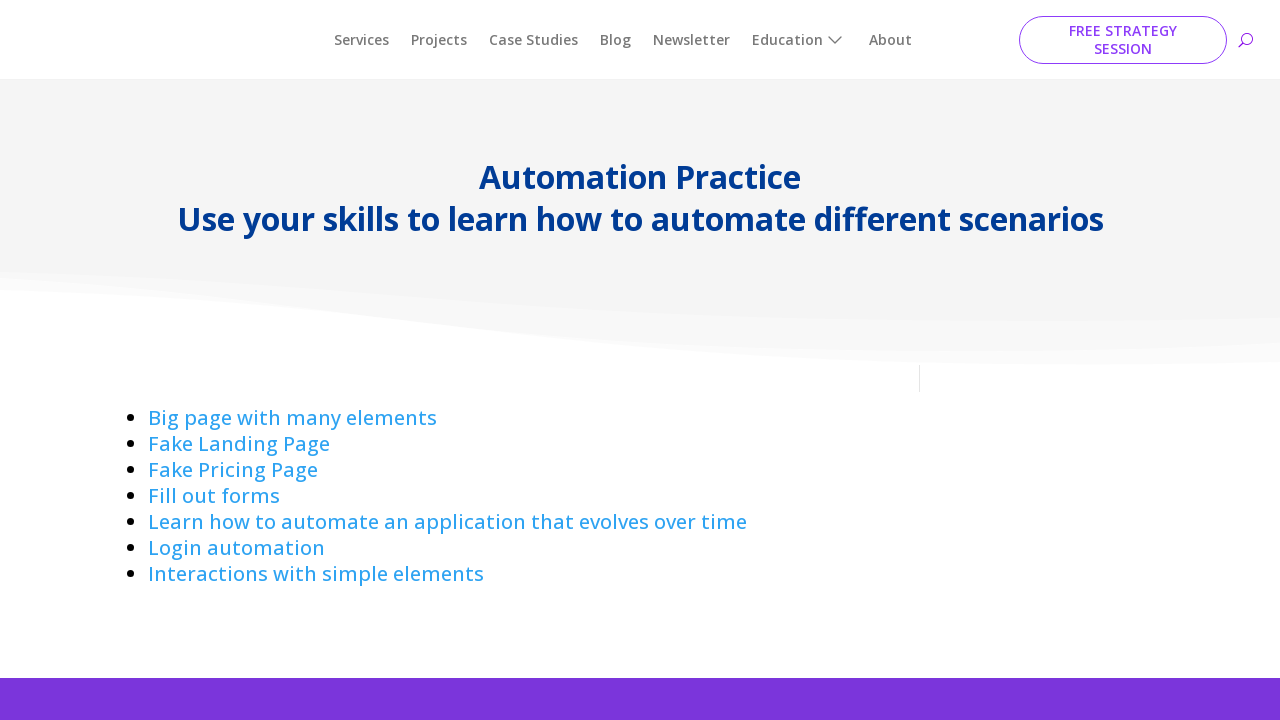

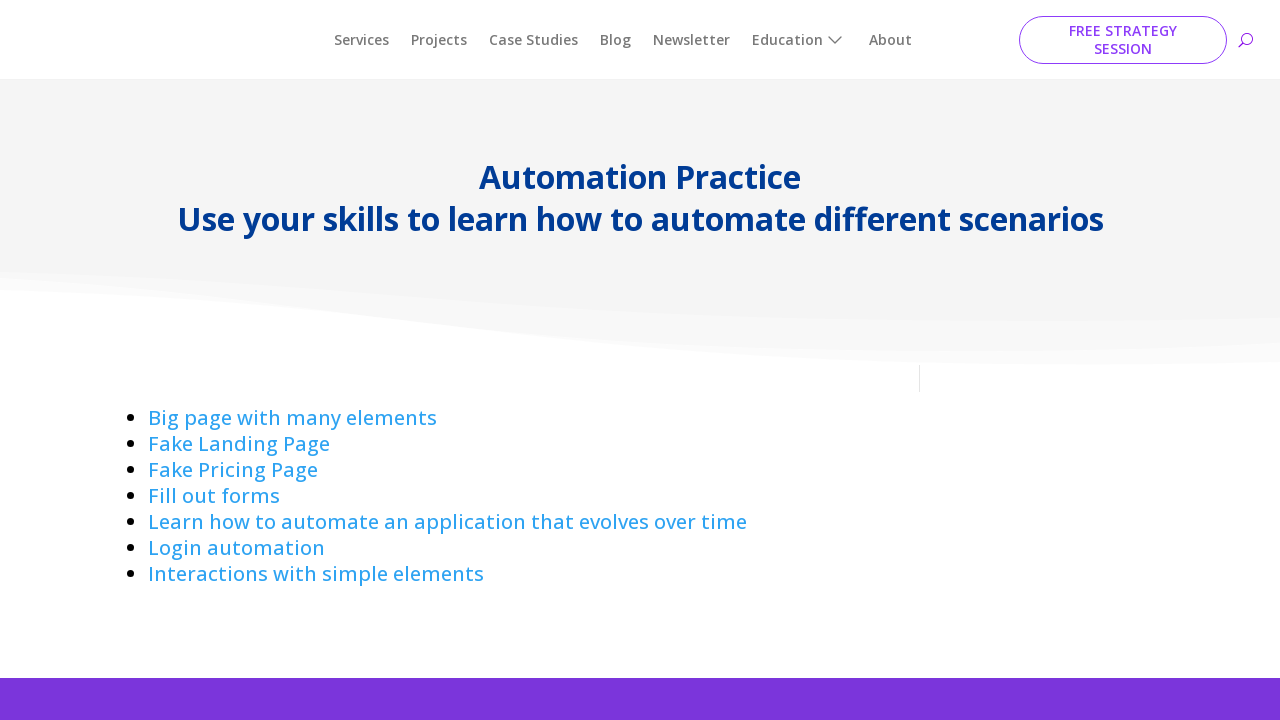